Tests setting value in search box using JavaScript

Starting URL: https://duckduckgo.com/

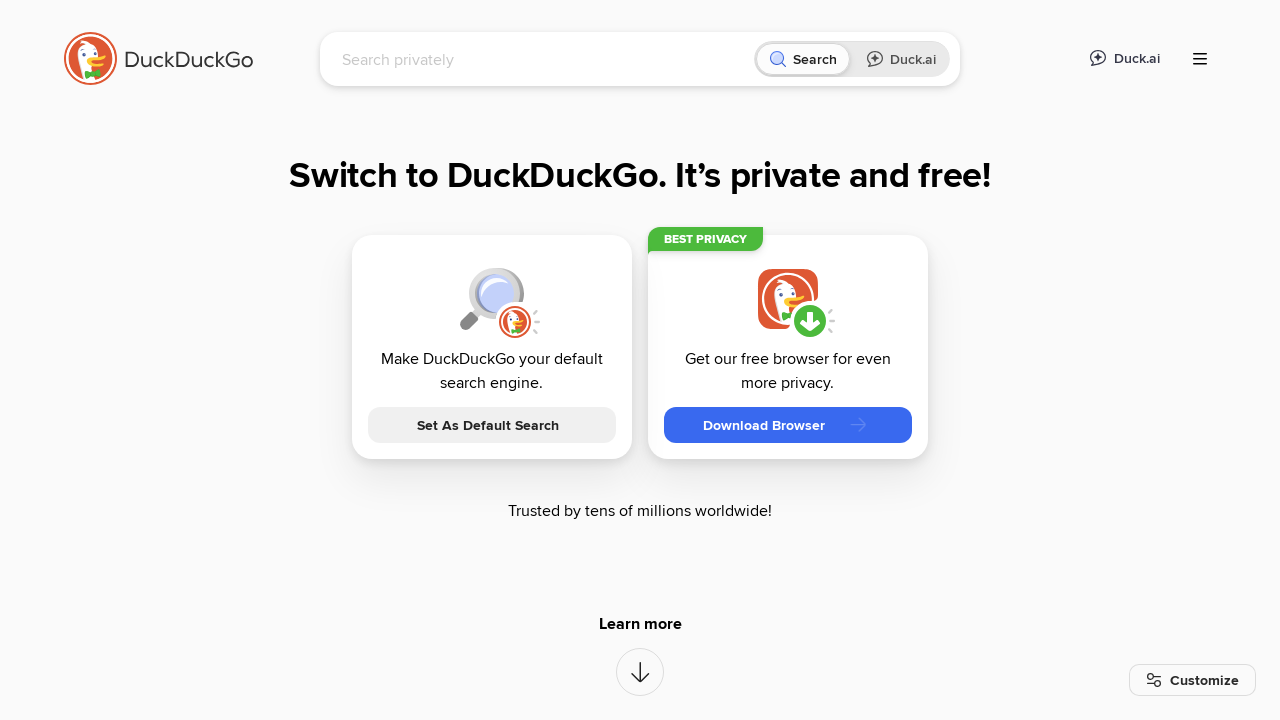

Located search box element with ID 'searchbox_input'
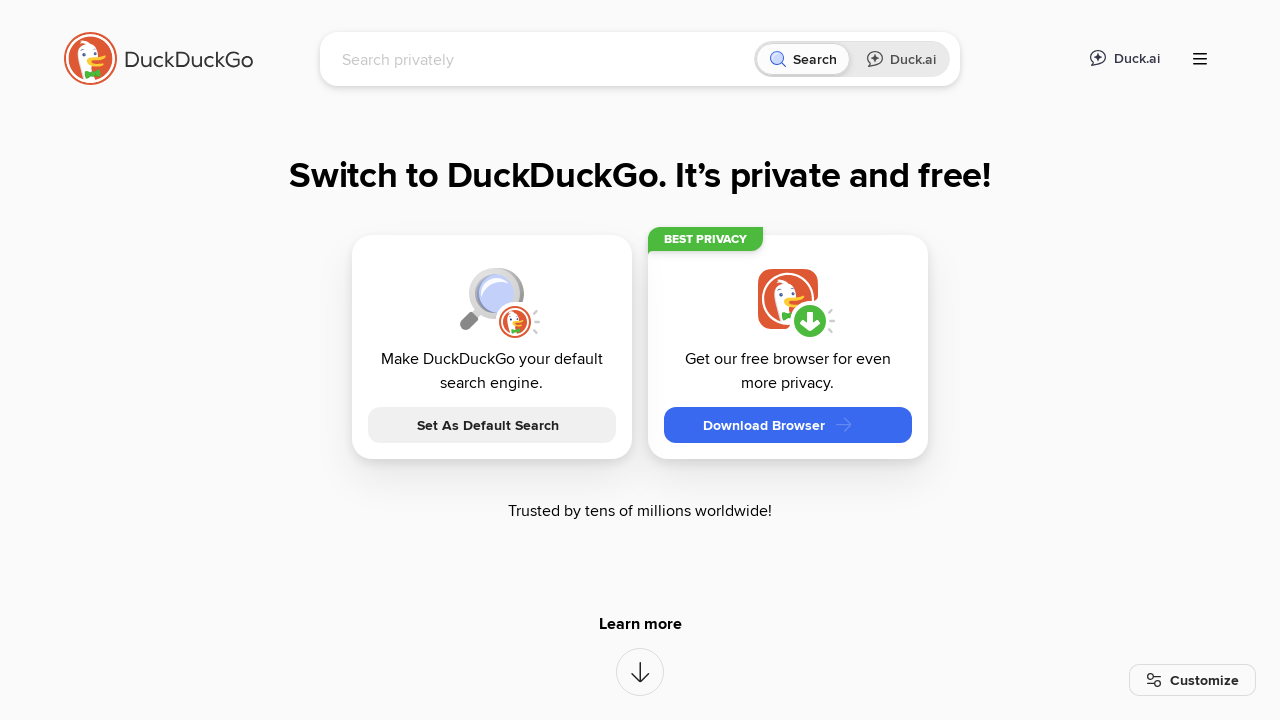

Set search box value to 'Copilot' using JavaScript
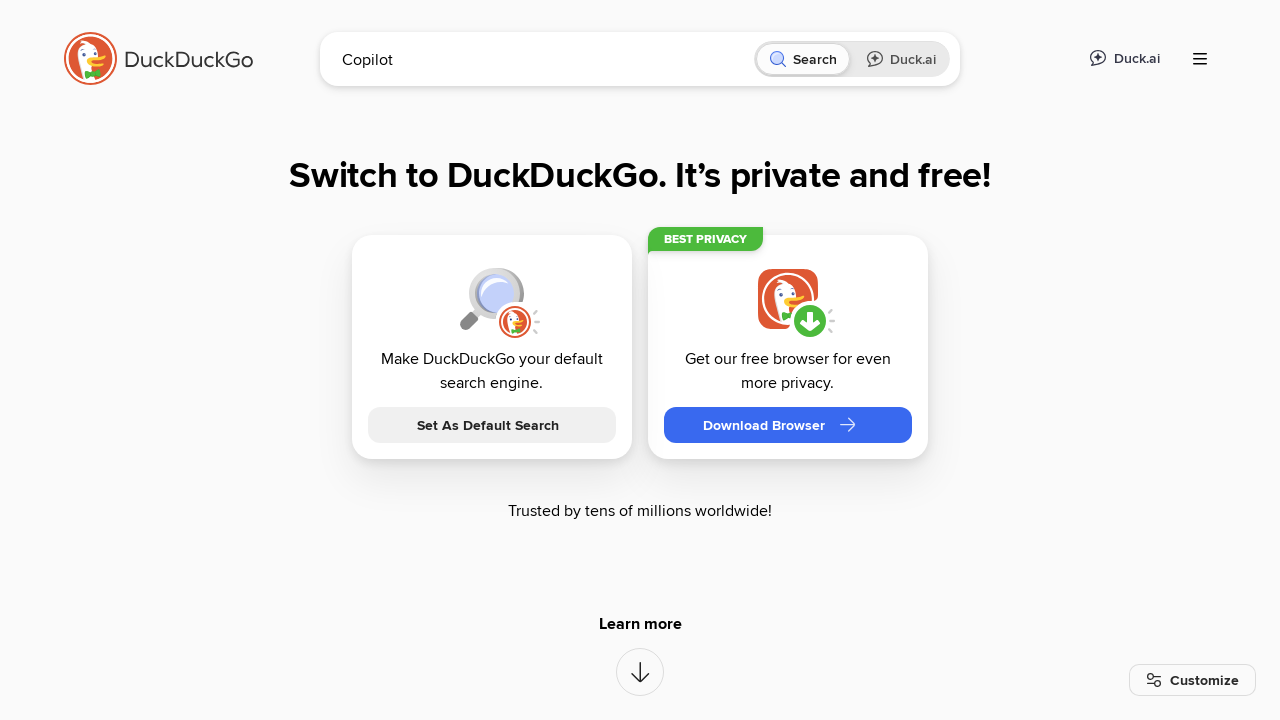

Verified that search box value is 'Copilot'
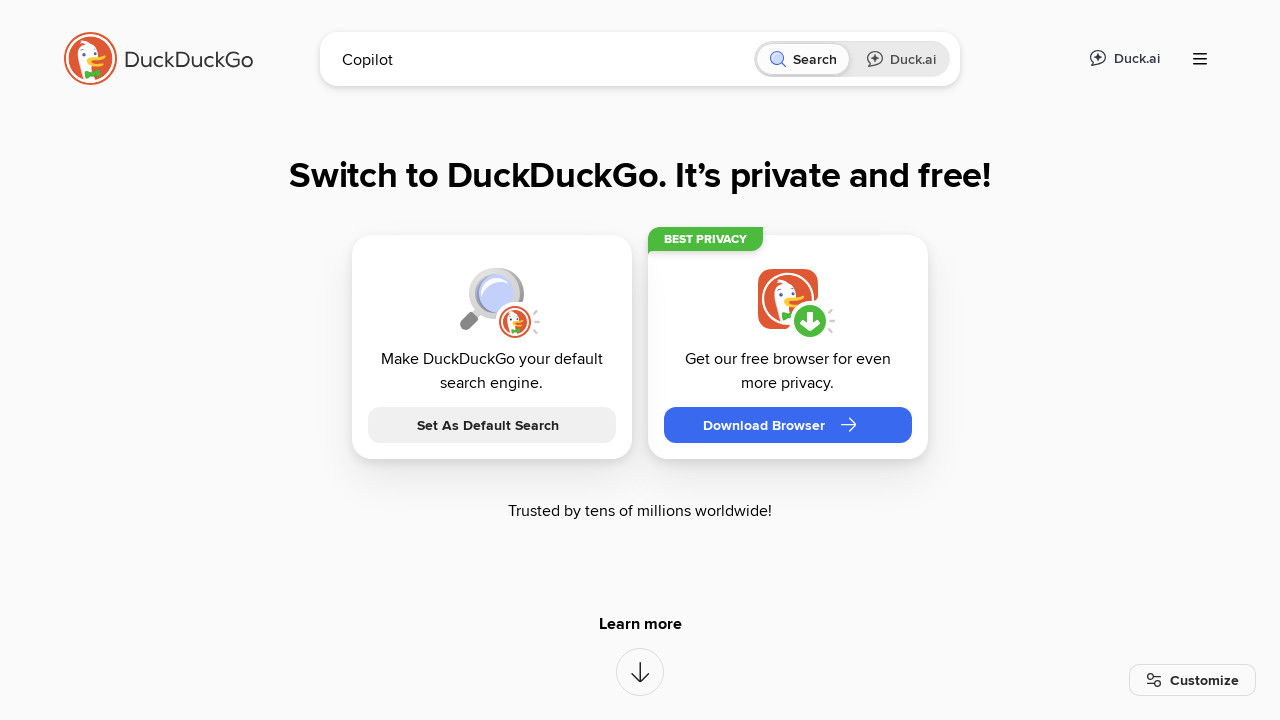

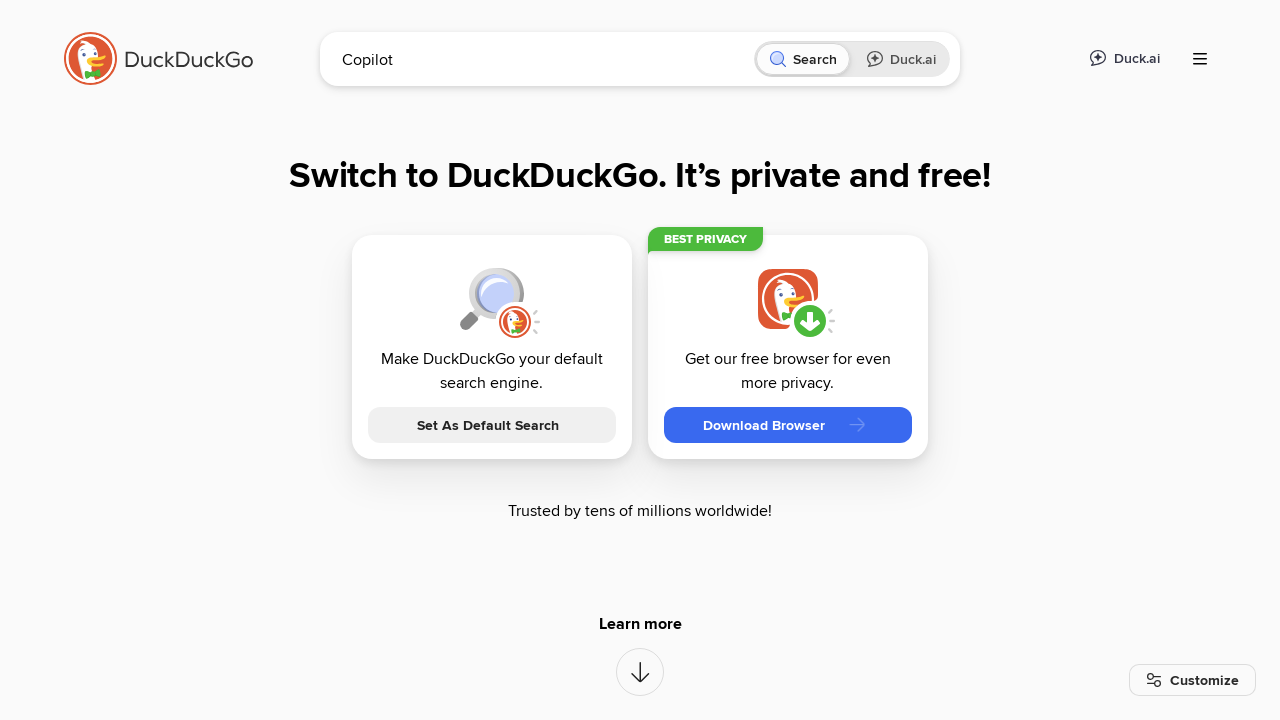